Tests clicking a button inside an iframe on W3Schools JavaScript alert demo page, which triggers a JavaScript alert

Starting URL: https://www.w3schools.com/jsref/tryit.asp?filename=tryjsref_alert

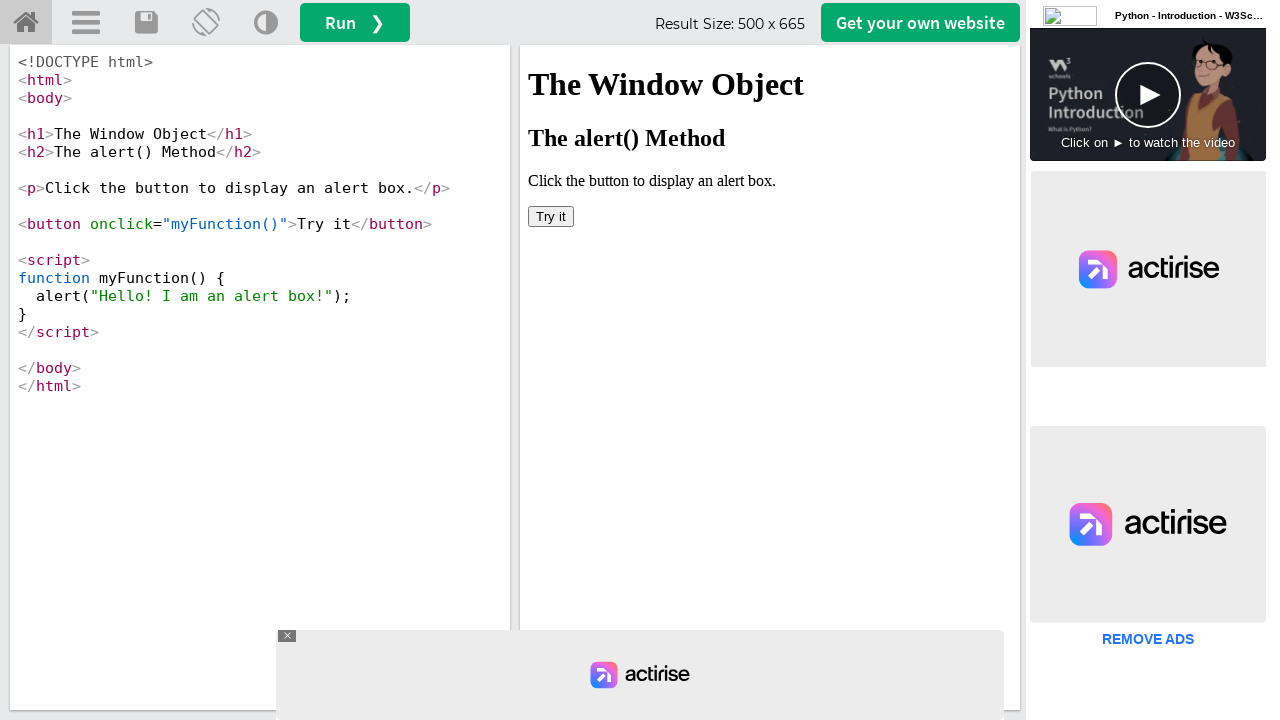

Located the iframe containing the JavaScript alert demo
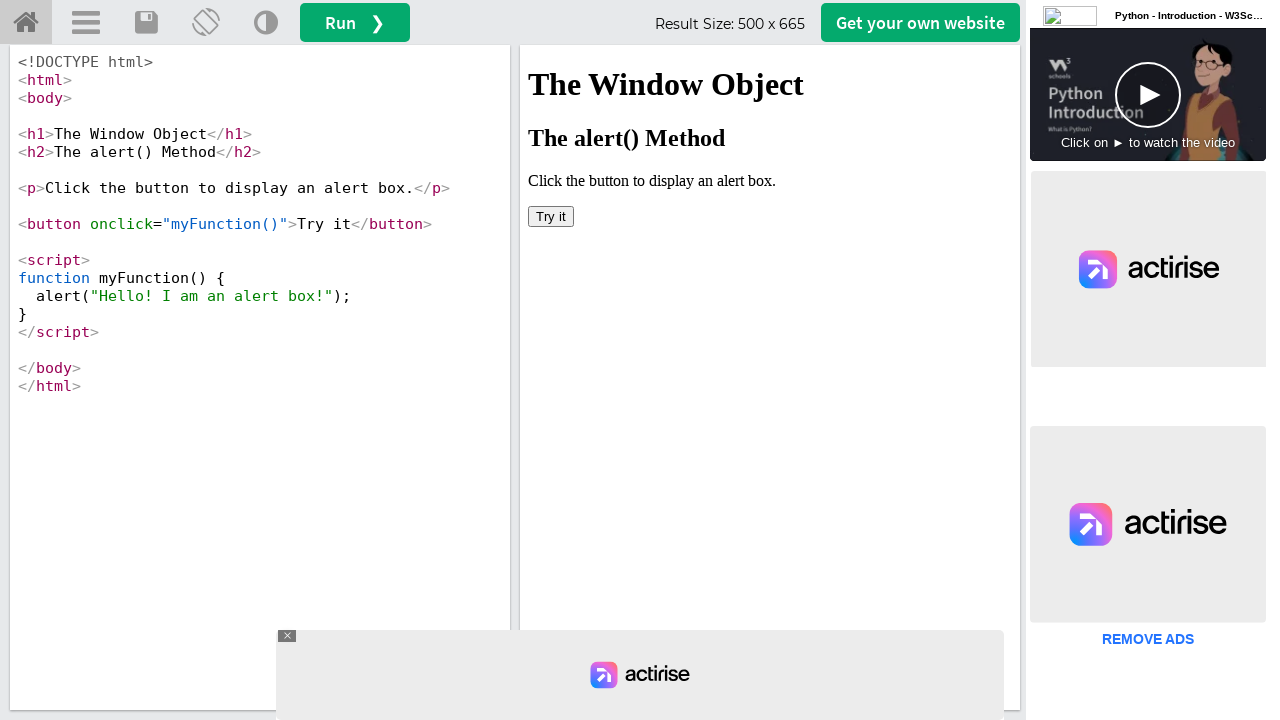

Clicked the button inside the iframe to trigger the JavaScript alert at (551, 216) on #iframeResult >> internal:control=enter-frame >> body > button
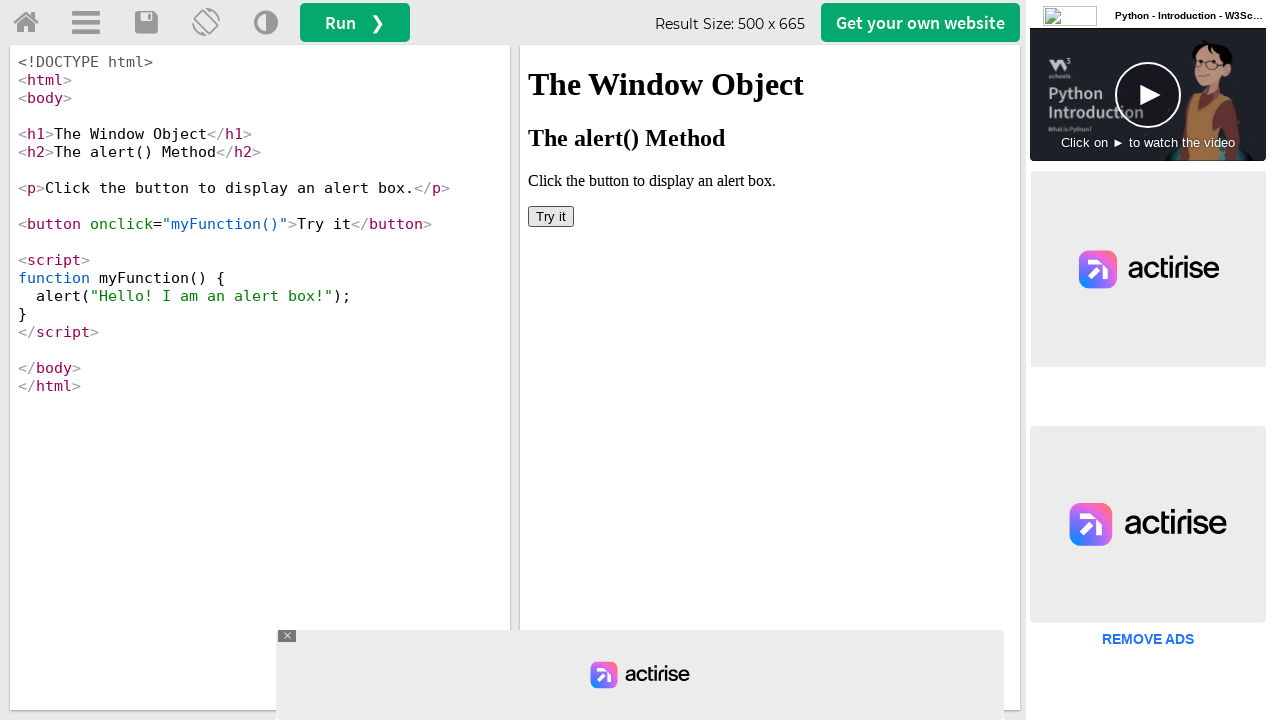

Set up handler to accept the JavaScript alert dialog
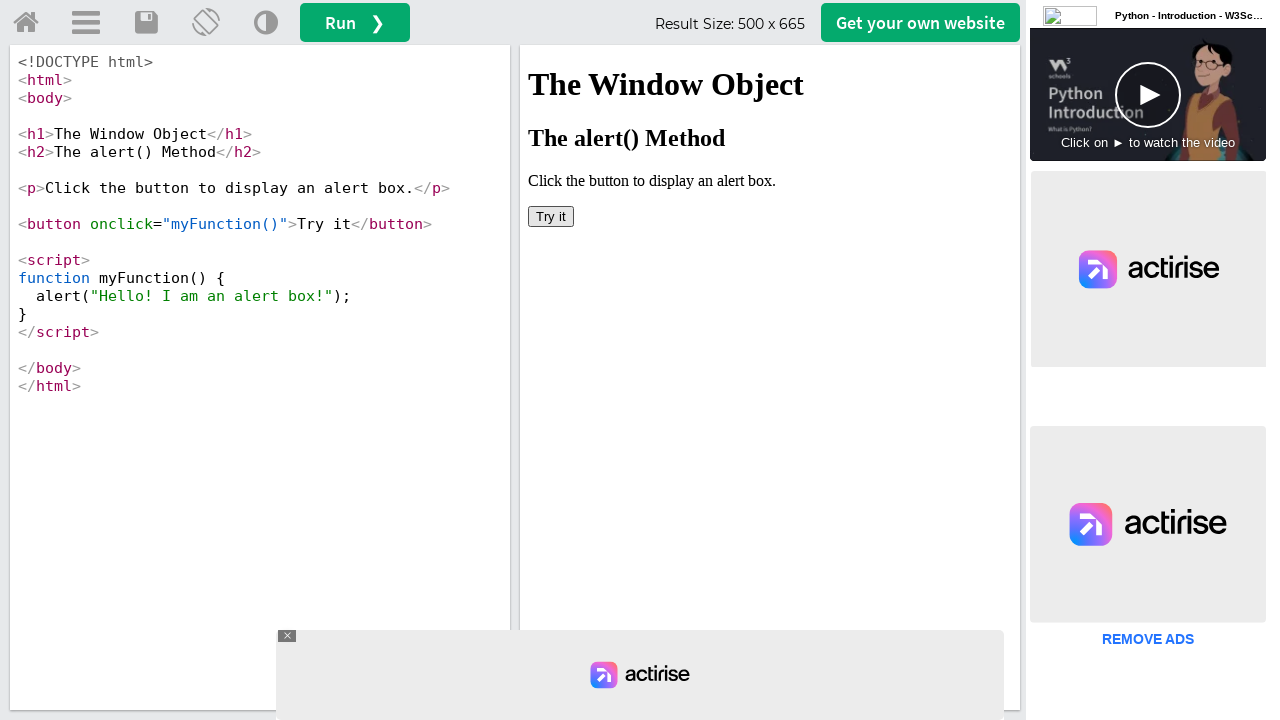

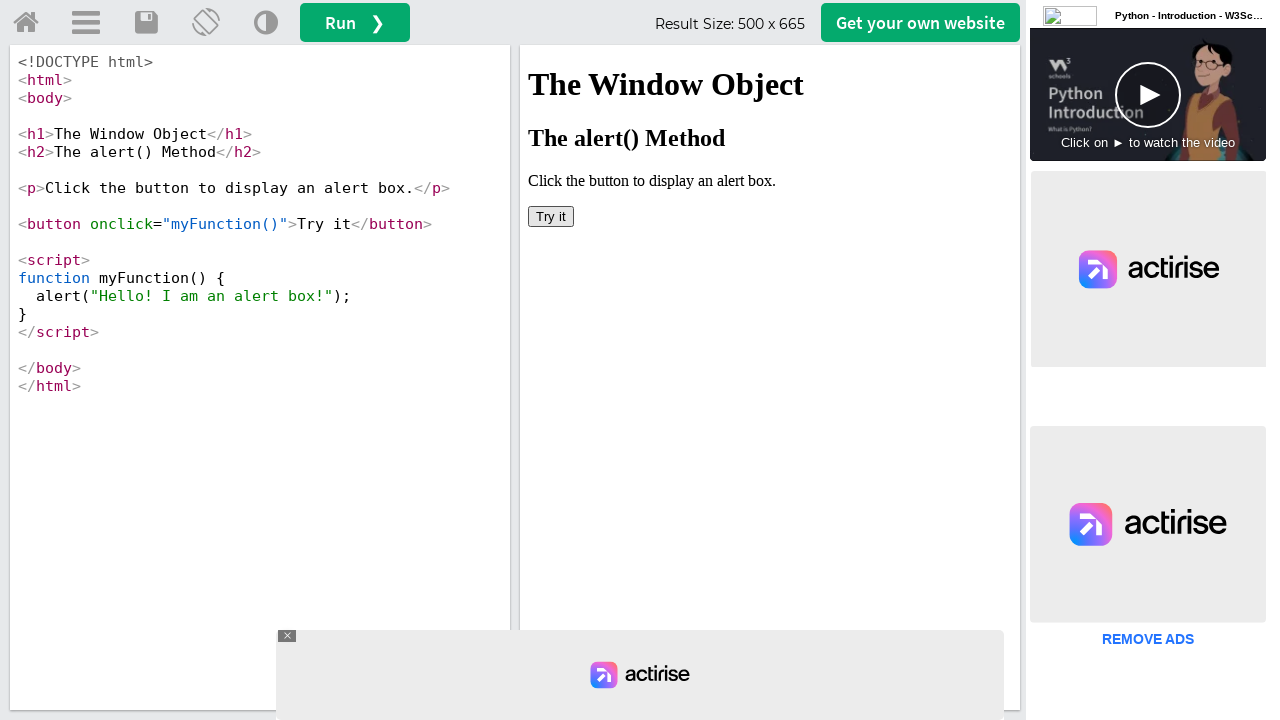